Tests a text box form by filling in name, email, current address, and permanent address fields, then submitting the form

Starting URL: https://demoqa.com/text-box

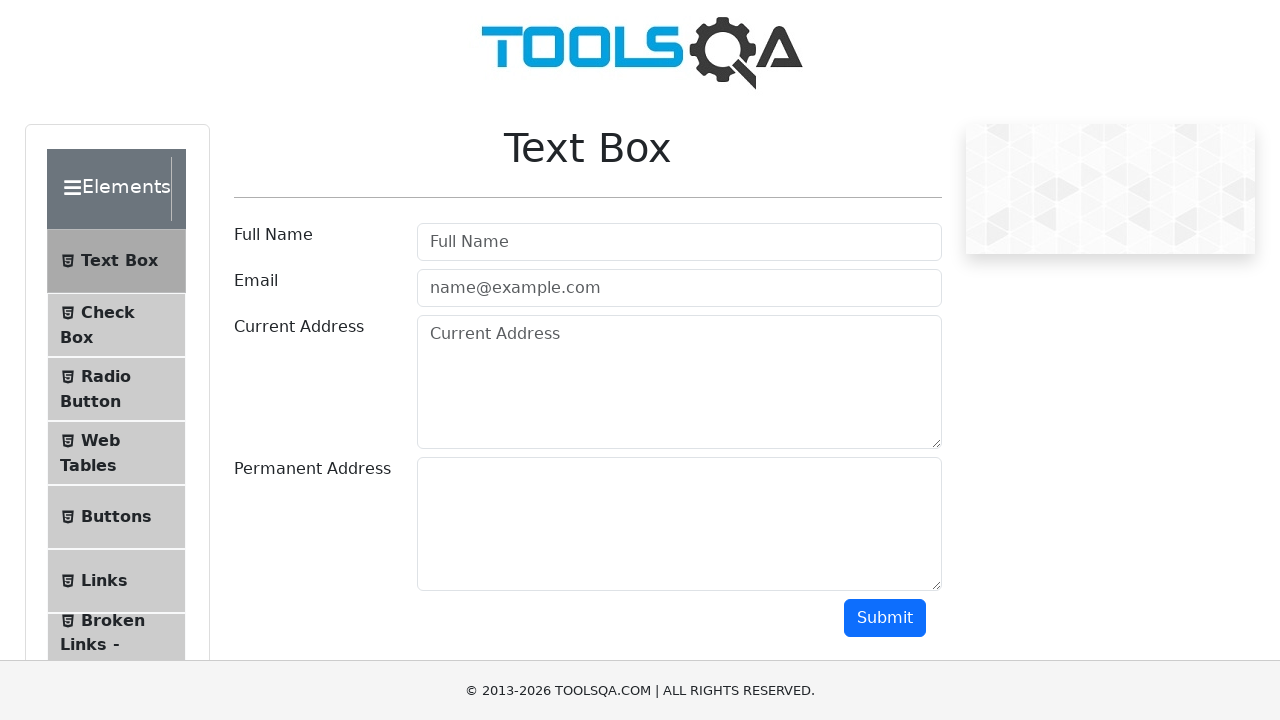

Filled username field with 'Michael' on //input[contains(@id,'userName')]
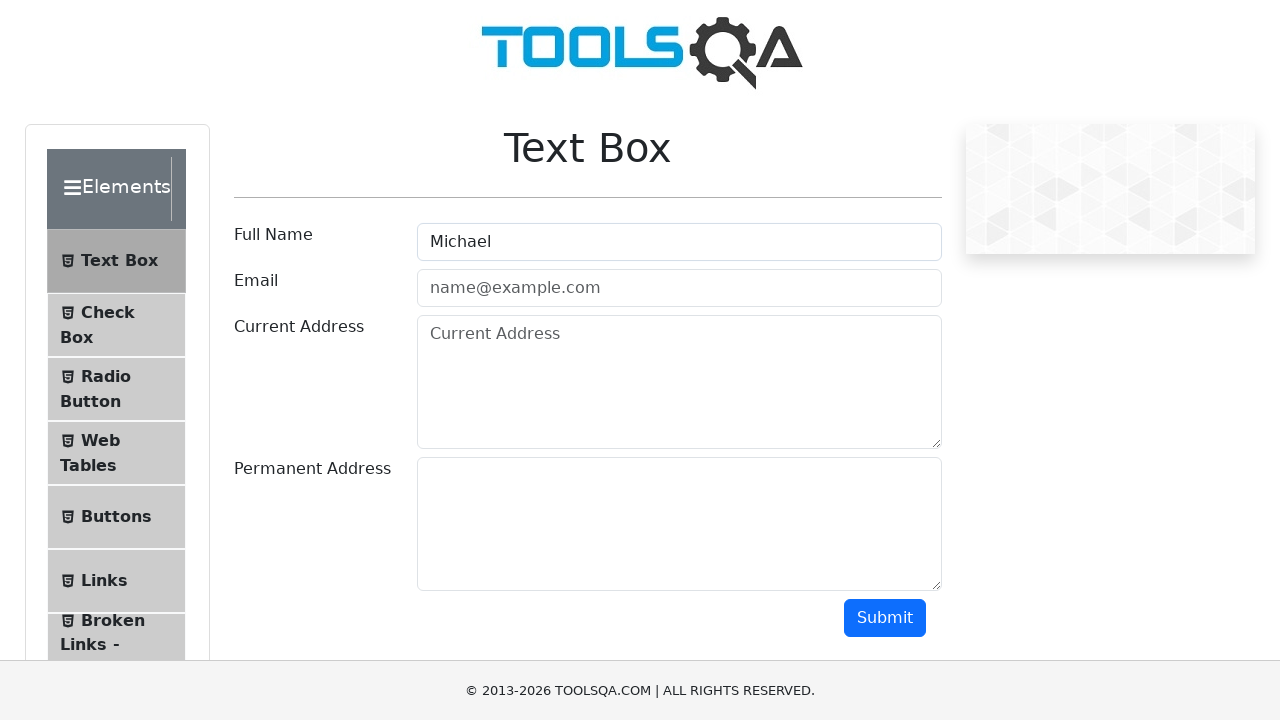

Filled email field with 'testuser456@example.com' on //input[@id='userEmail']
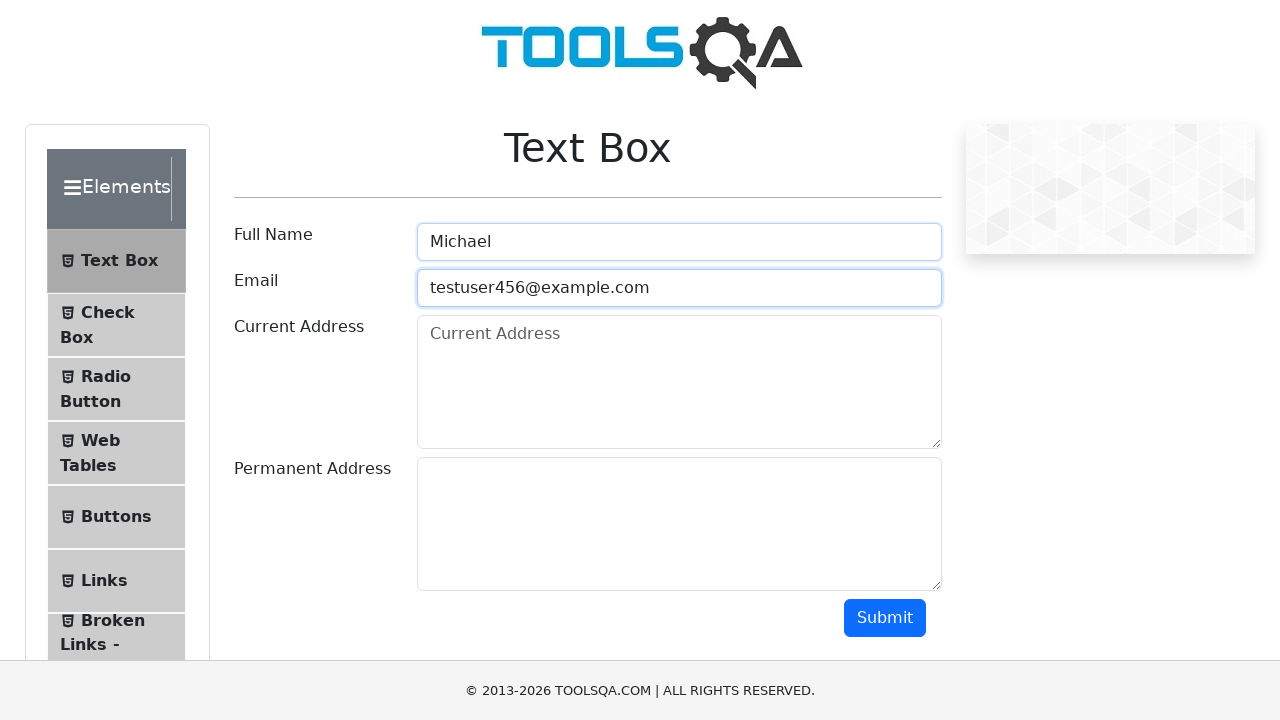

Filled current address field with '123 Main Street, Apt 4B' on //textarea[contains(@id,'currentAddress')]
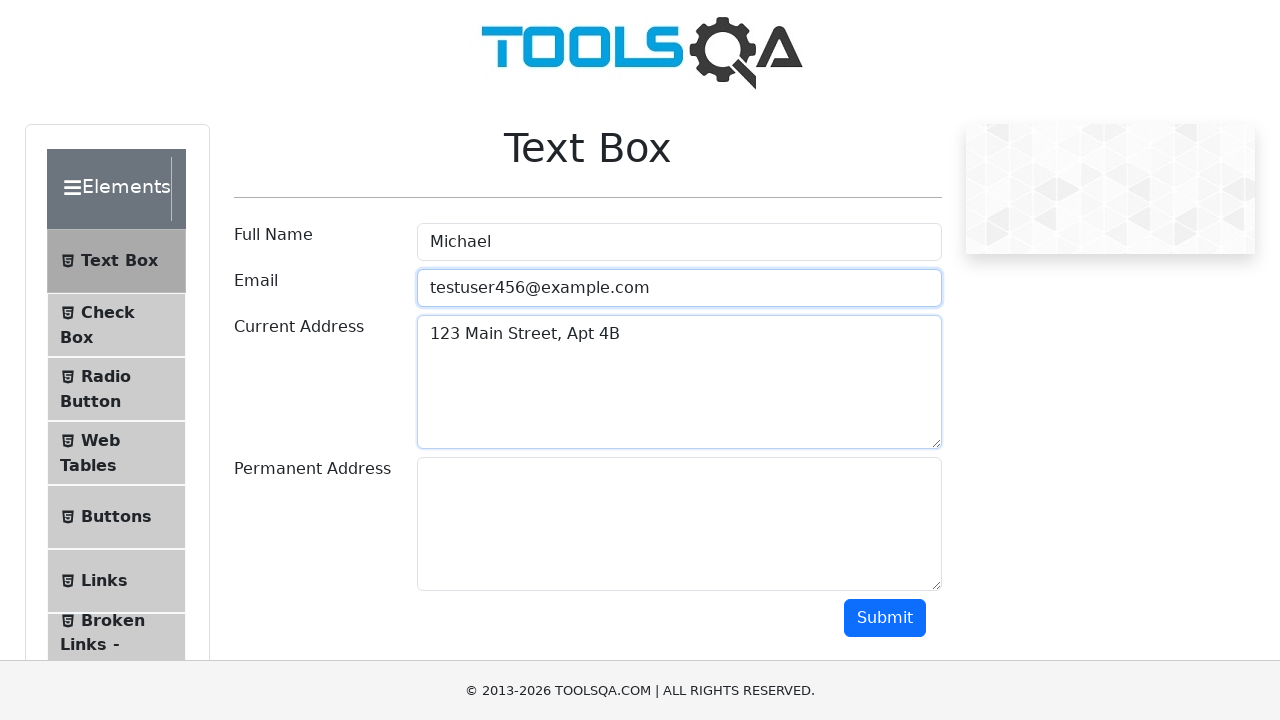

Scrolled down 400 pixels to view more form fields
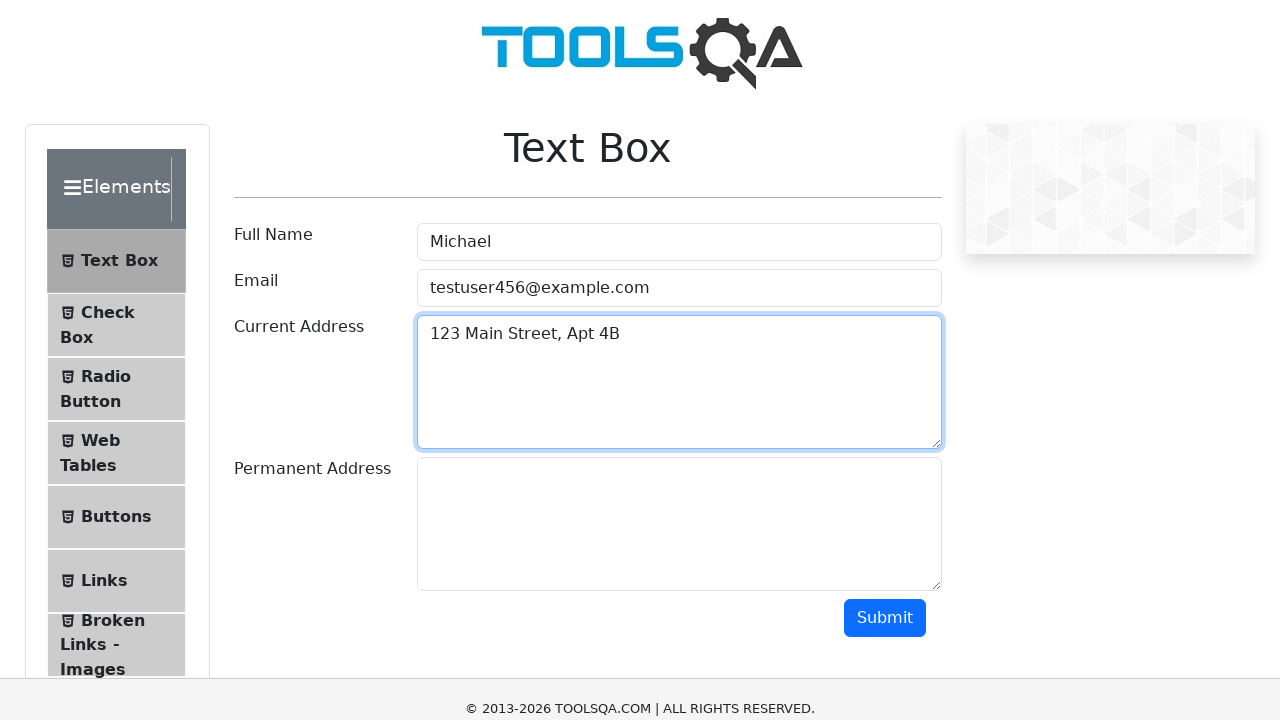

Filled permanent address field with '456 Oak Avenue, Suite 200' on //textarea[@id='permanentAddress']
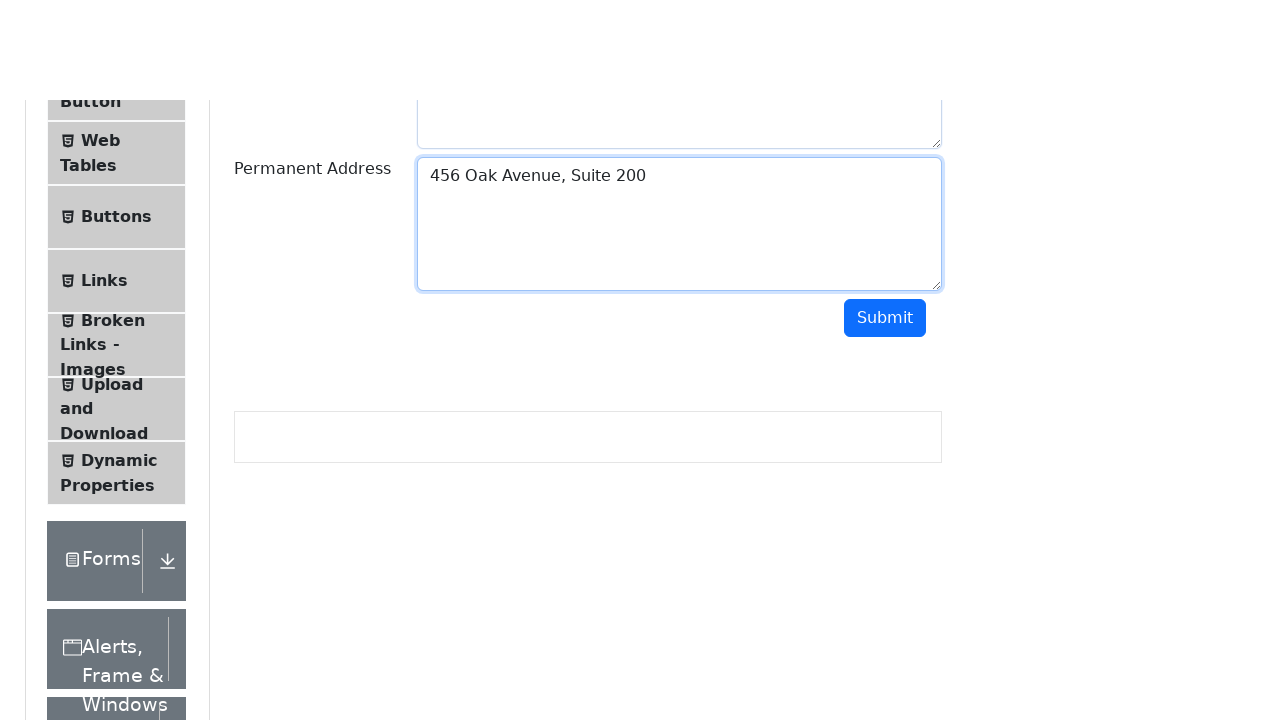

Clicked submit button to submit the form at (885, 218) on xpath=//button[contains(@id,'submit')]
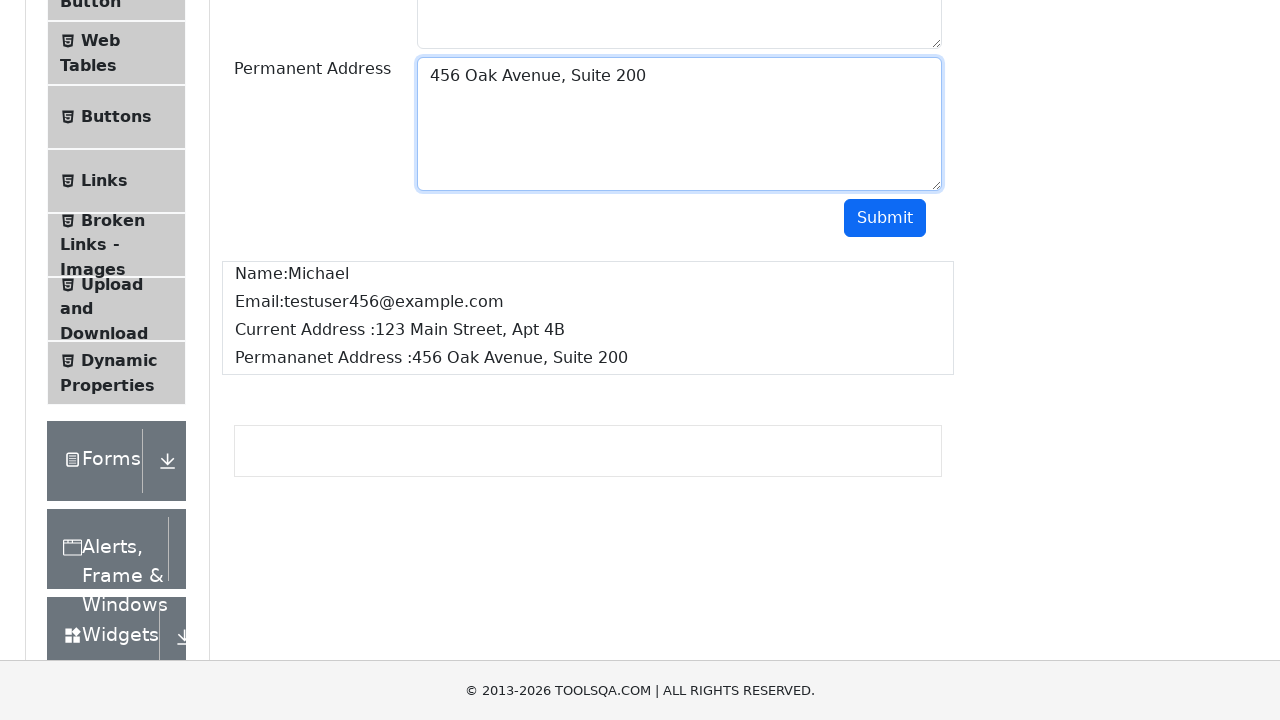

Waited 1000ms for form submission to complete
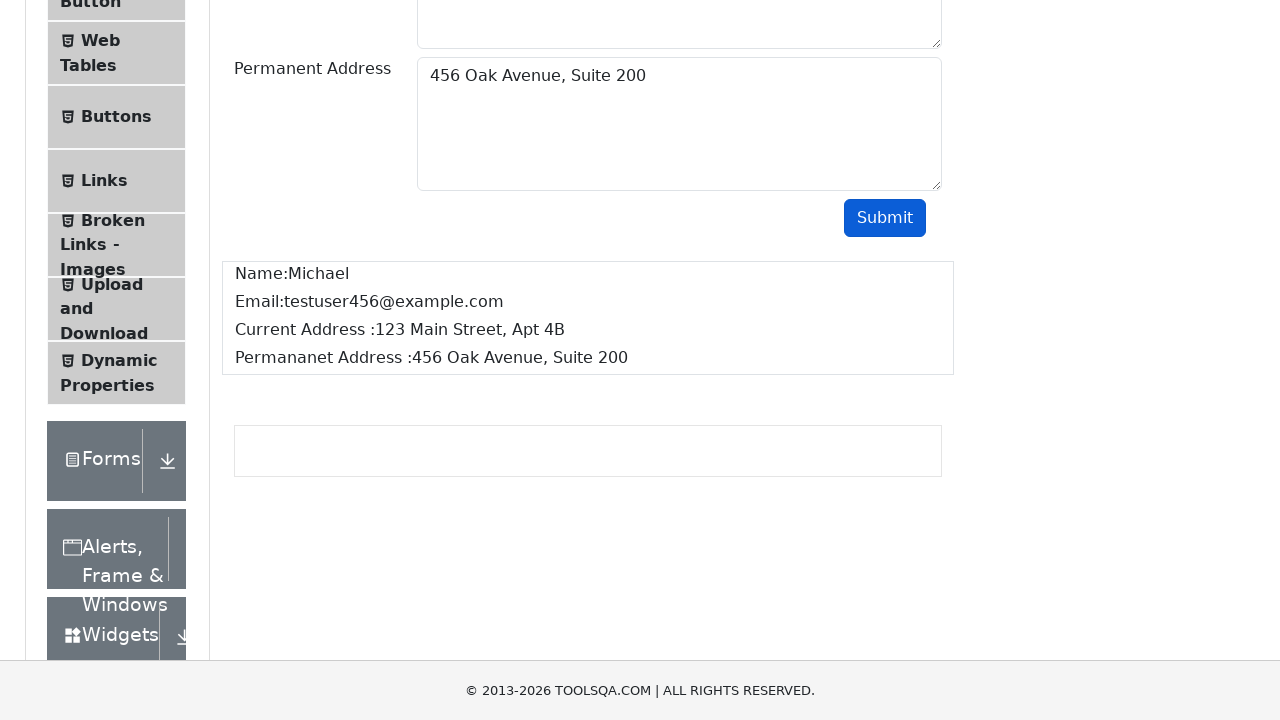

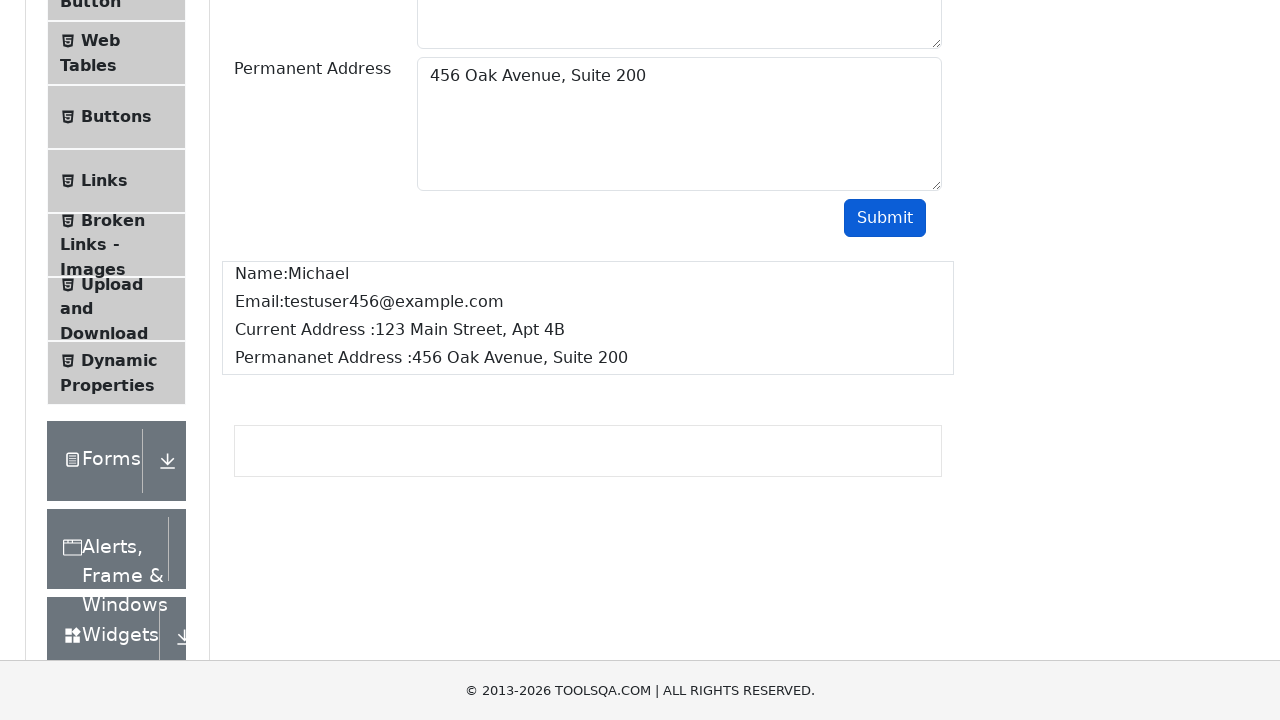